Tests that clicking add button with empty input shows an alert

Starting URL: https://klaudiakprojects.github.io/todoapp/

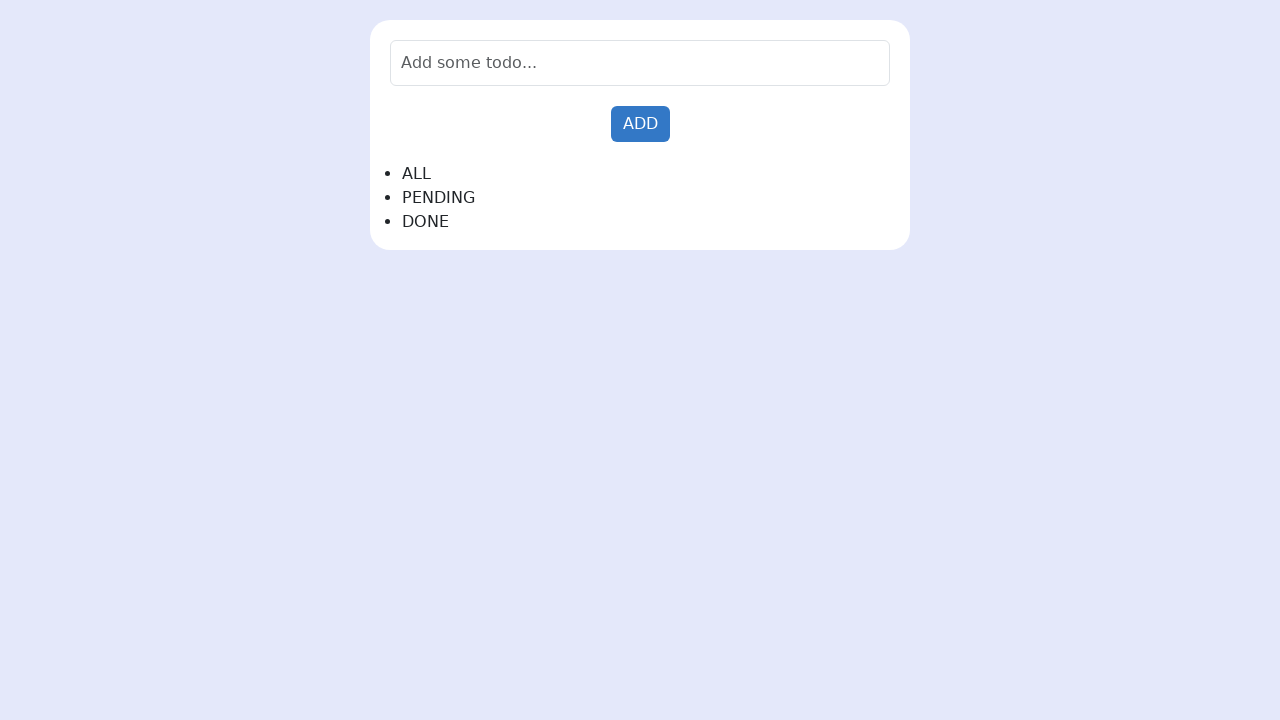

Set up dialog handler to capture alert messages
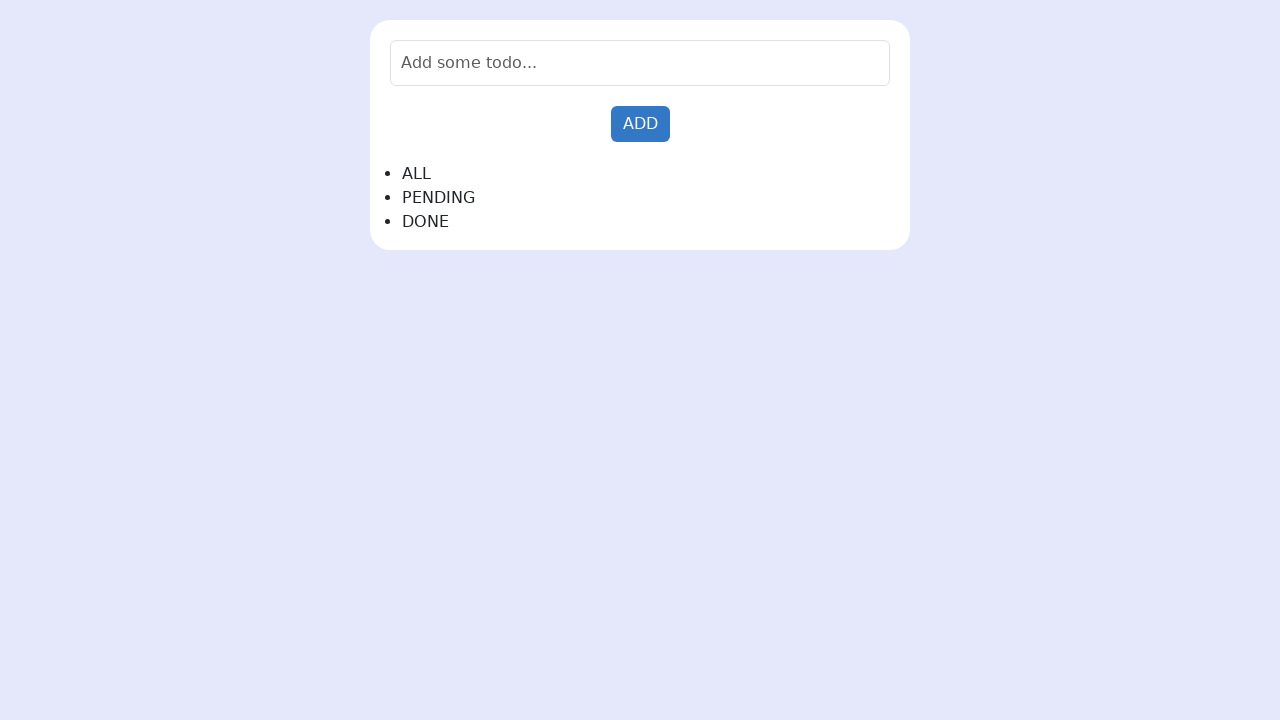

Clicked add button without entering any text at (640, 124) on #addNewTodo
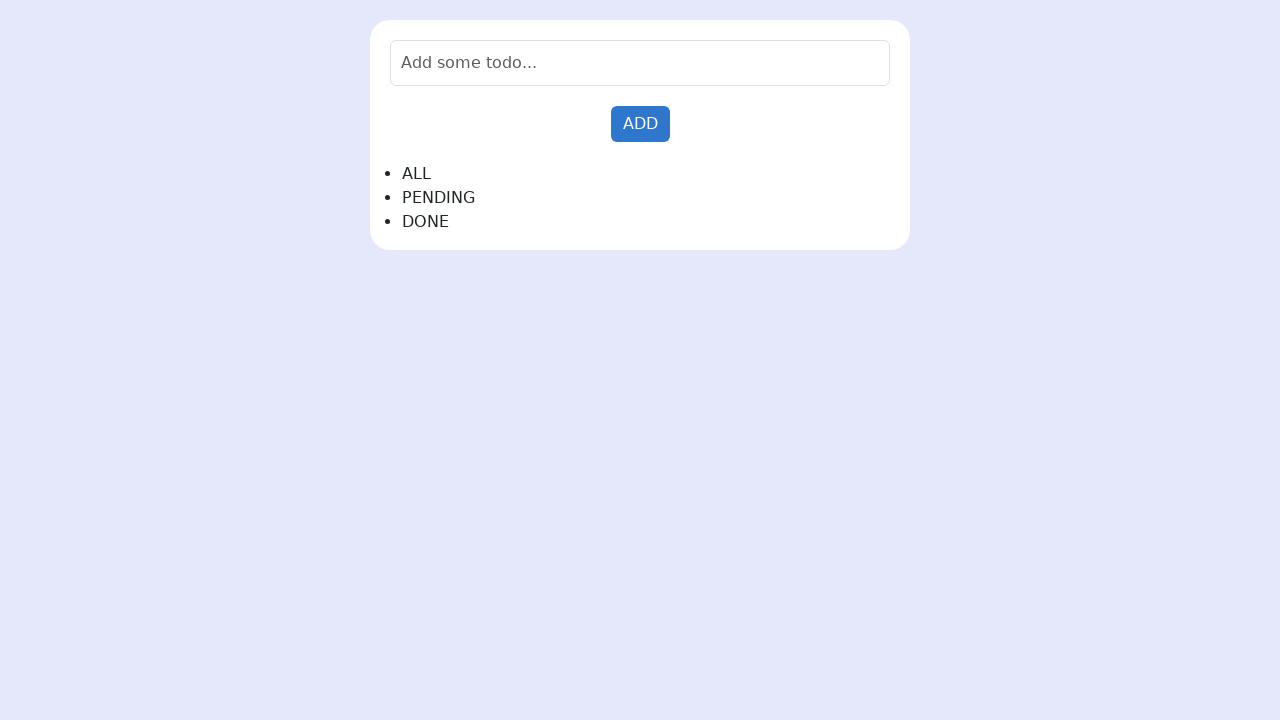

Waited for alert dialog to appear
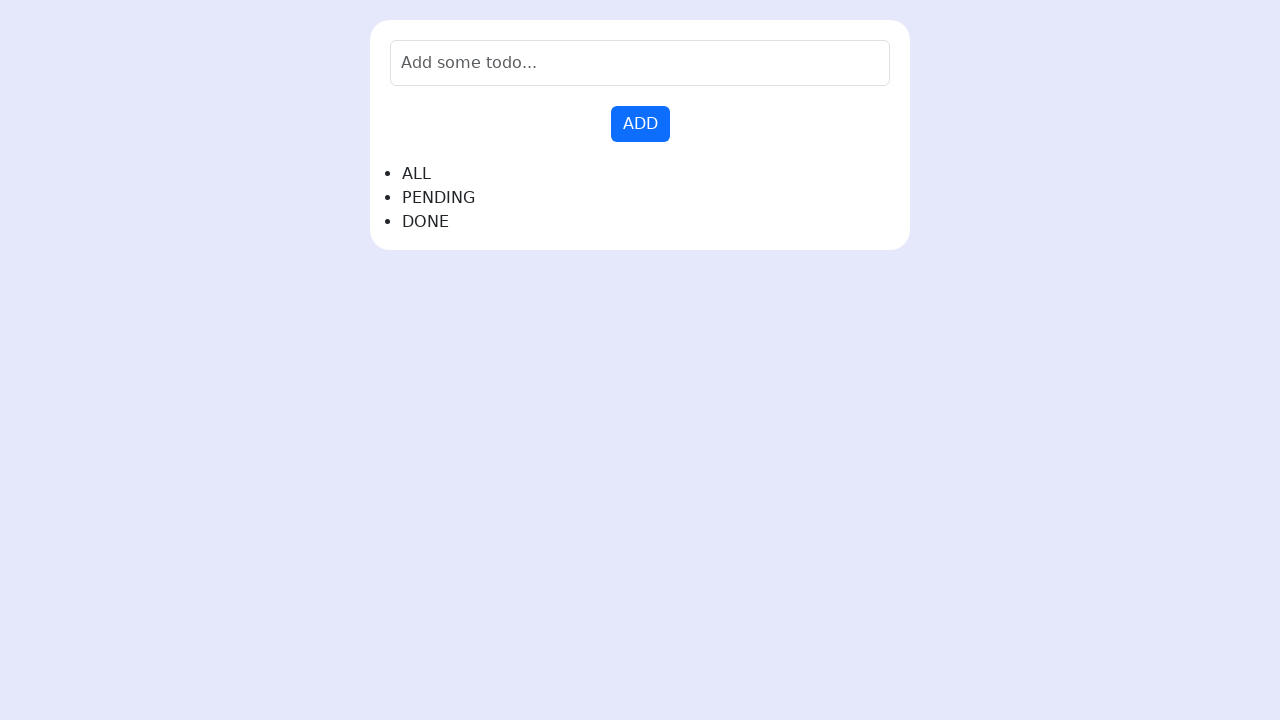

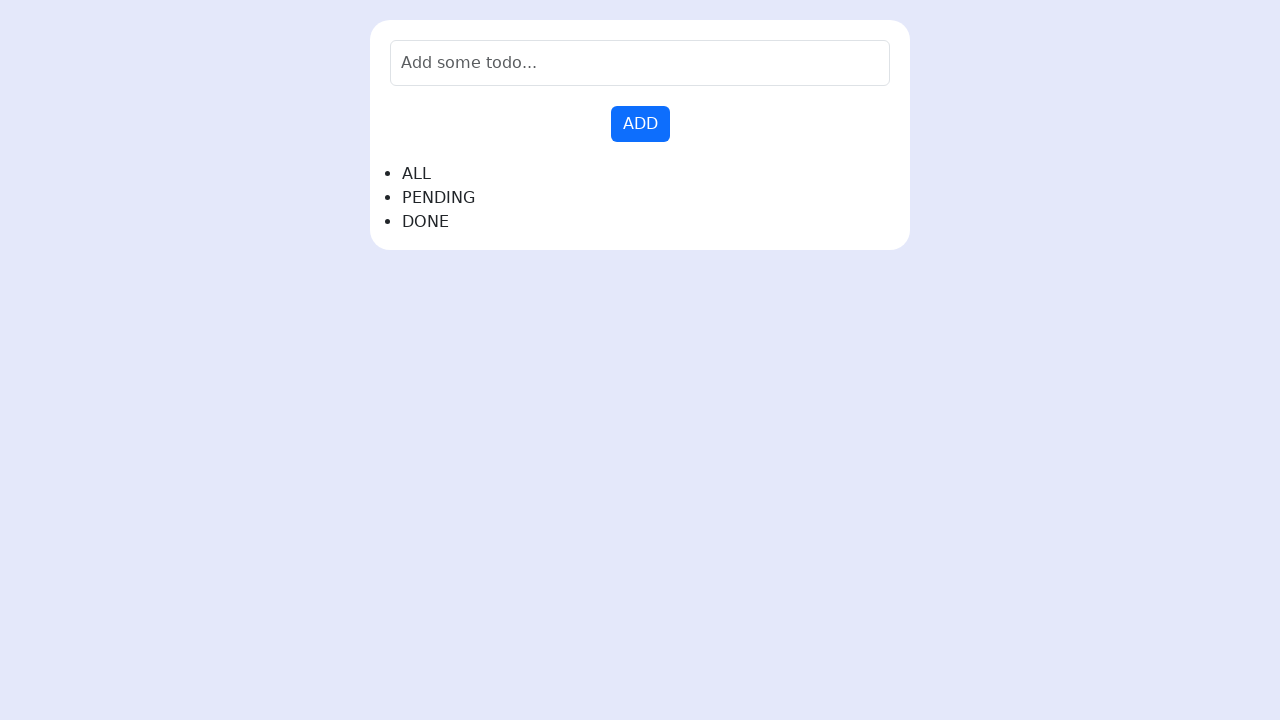